Navigates to Playwright documentation site and clicks the Get started link

Starting URL: https://playwright.dev/

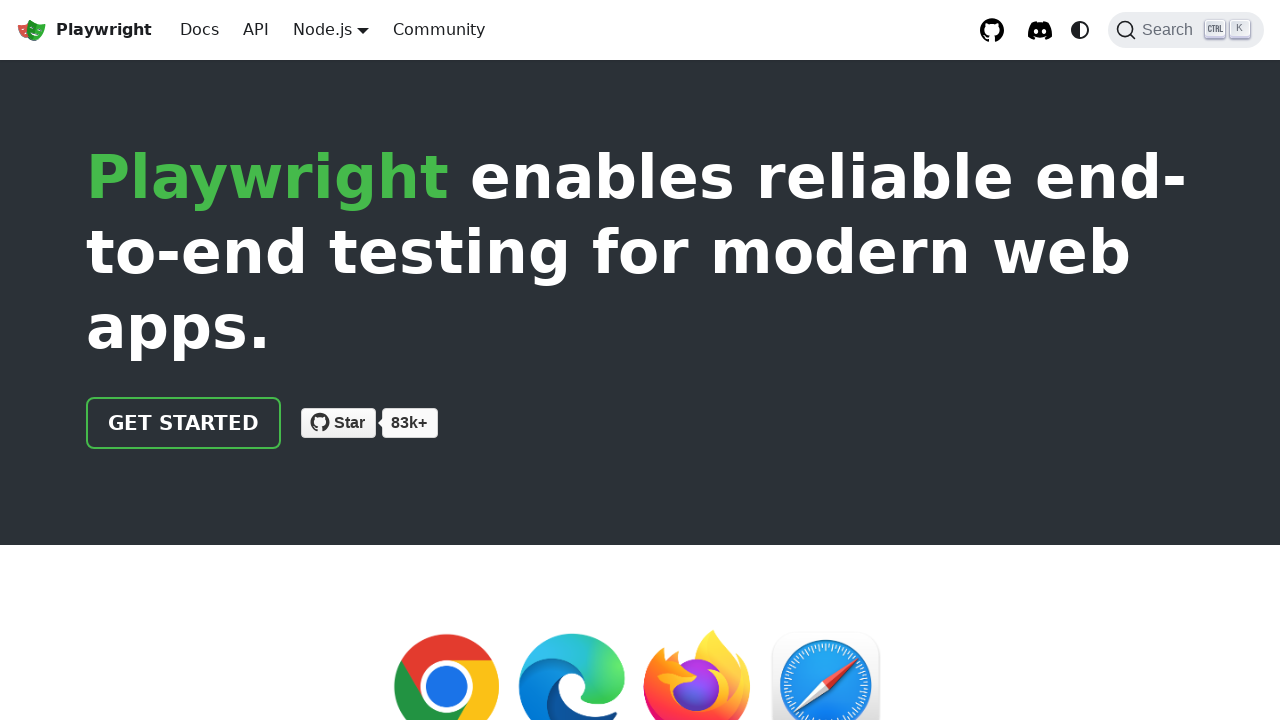

Navigated to Playwright documentation site
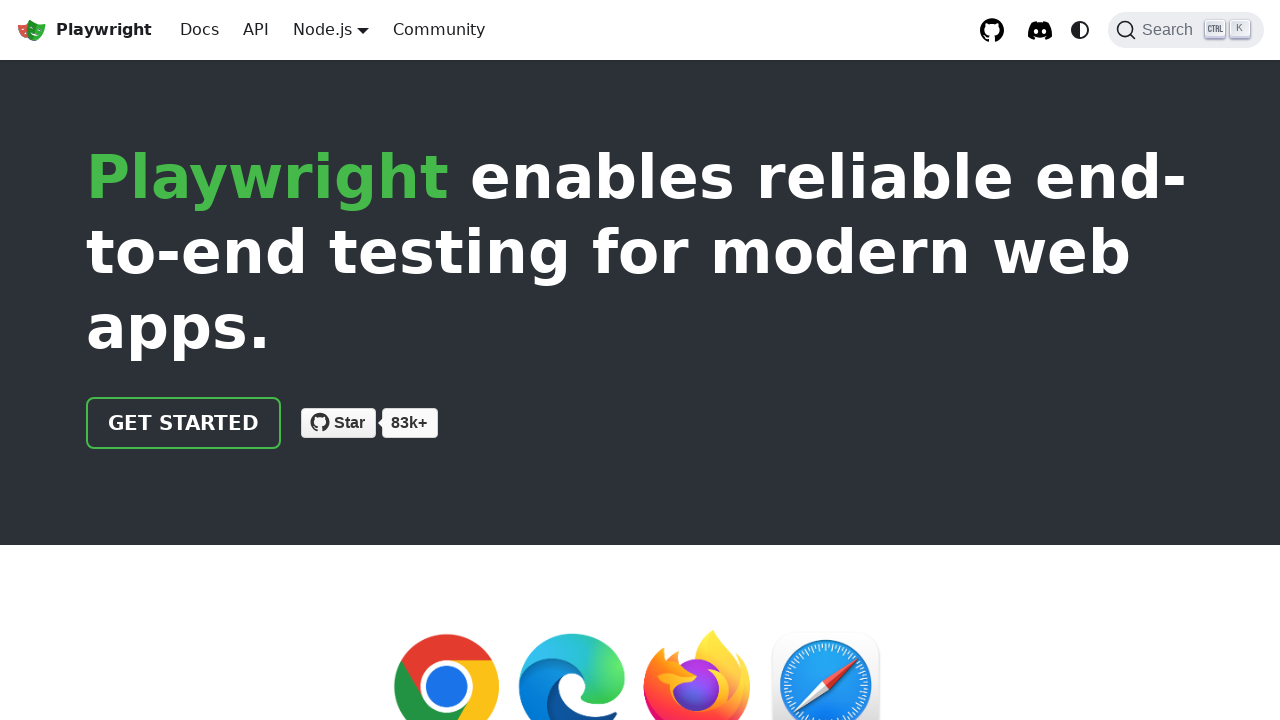

Clicked the Get started link at (184, 423) on internal:role=link[name="Get started"i]
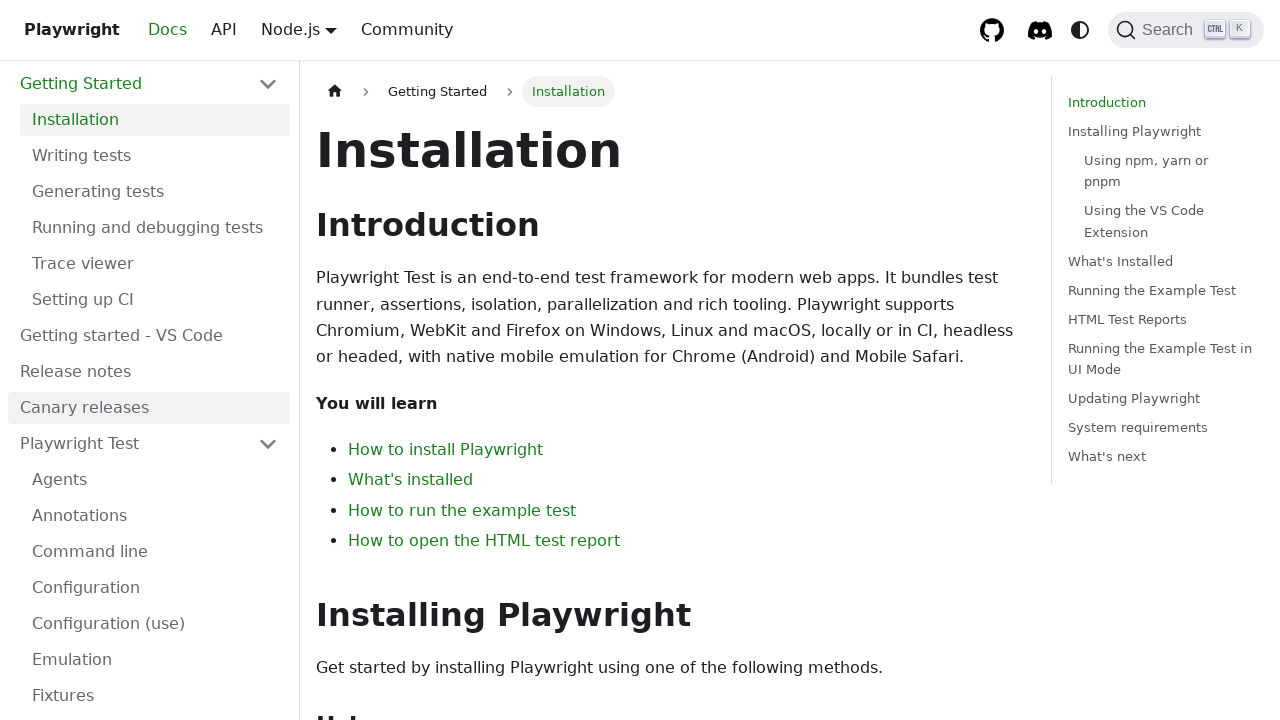

Page navigated and h1 heading loaded
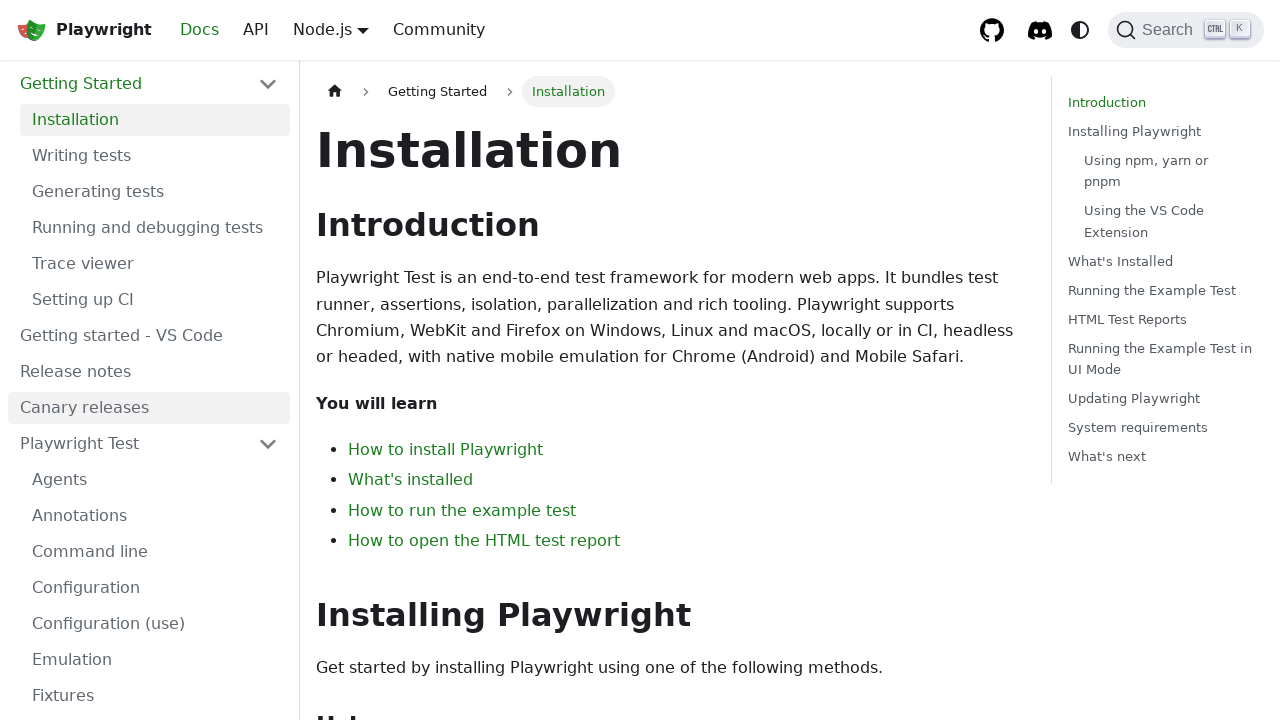

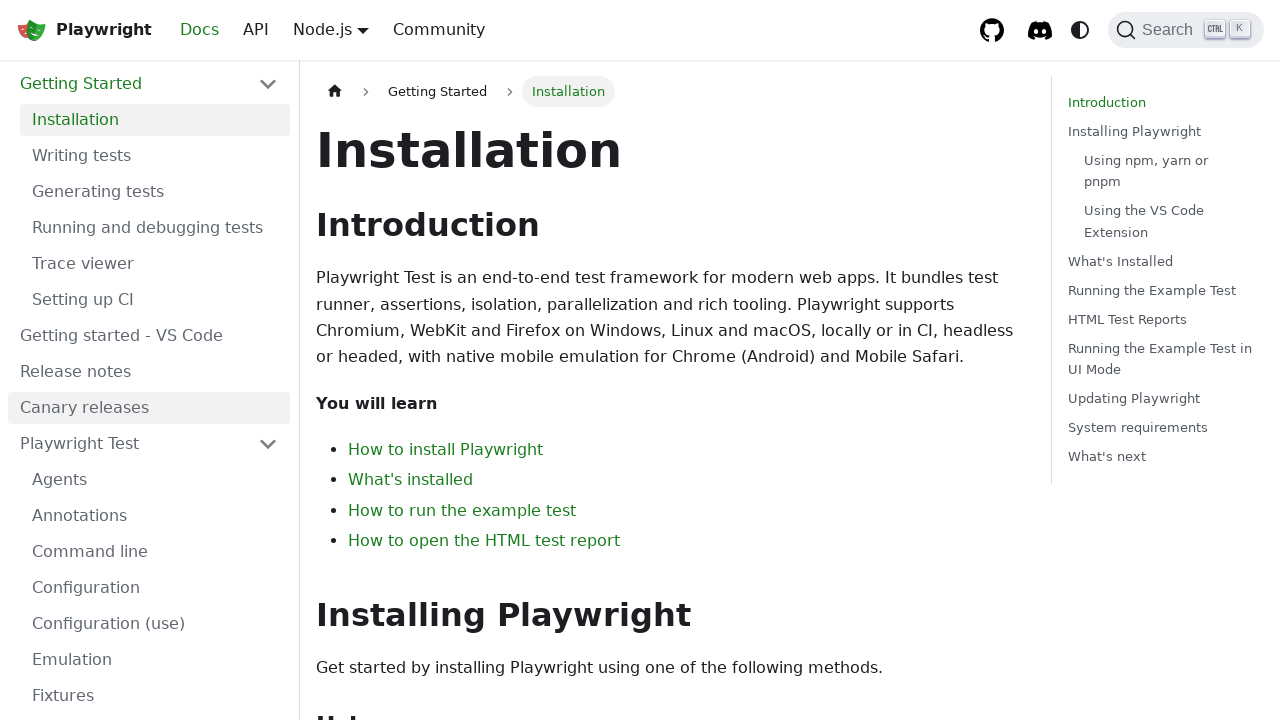